Tests UI form controls including dropdown selection, radio buttons, and checkboxes on a practice page without performing actual login

Starting URL: https://rahulshettyacademy.com/loginpagePractise/

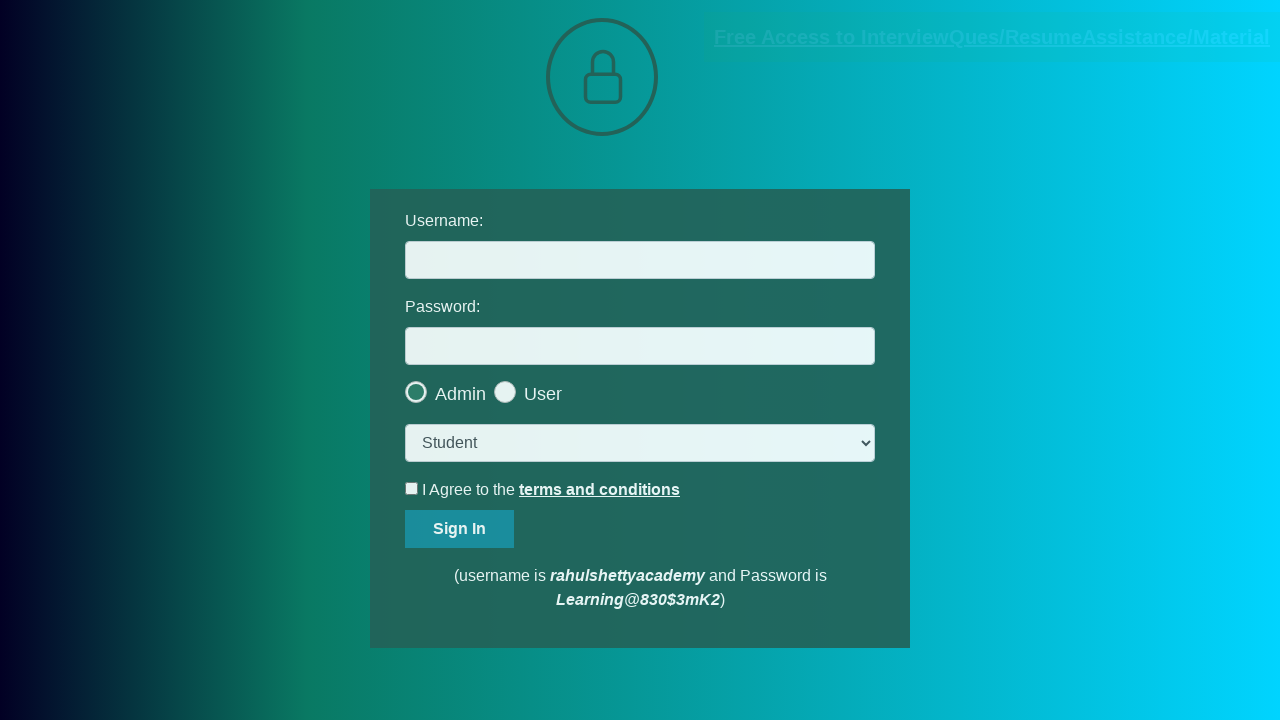

Navigated to login practice page
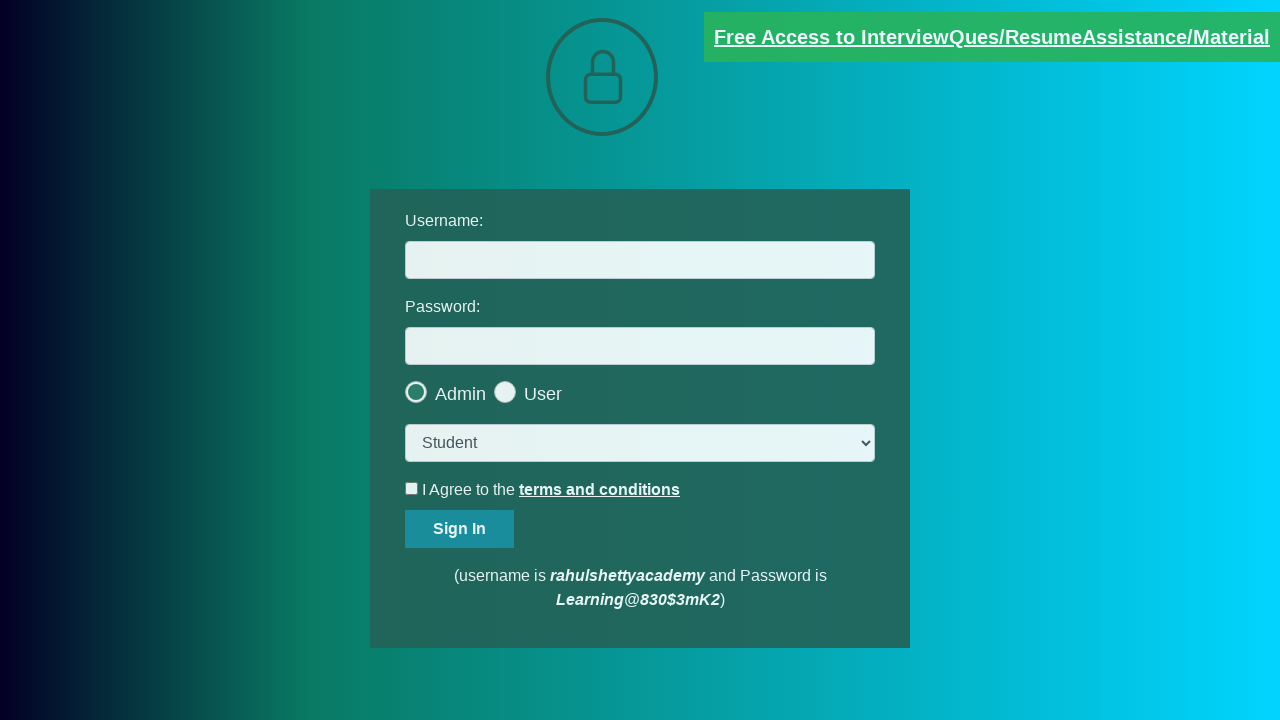

Selected 'consult' option from dropdown on select.form-control
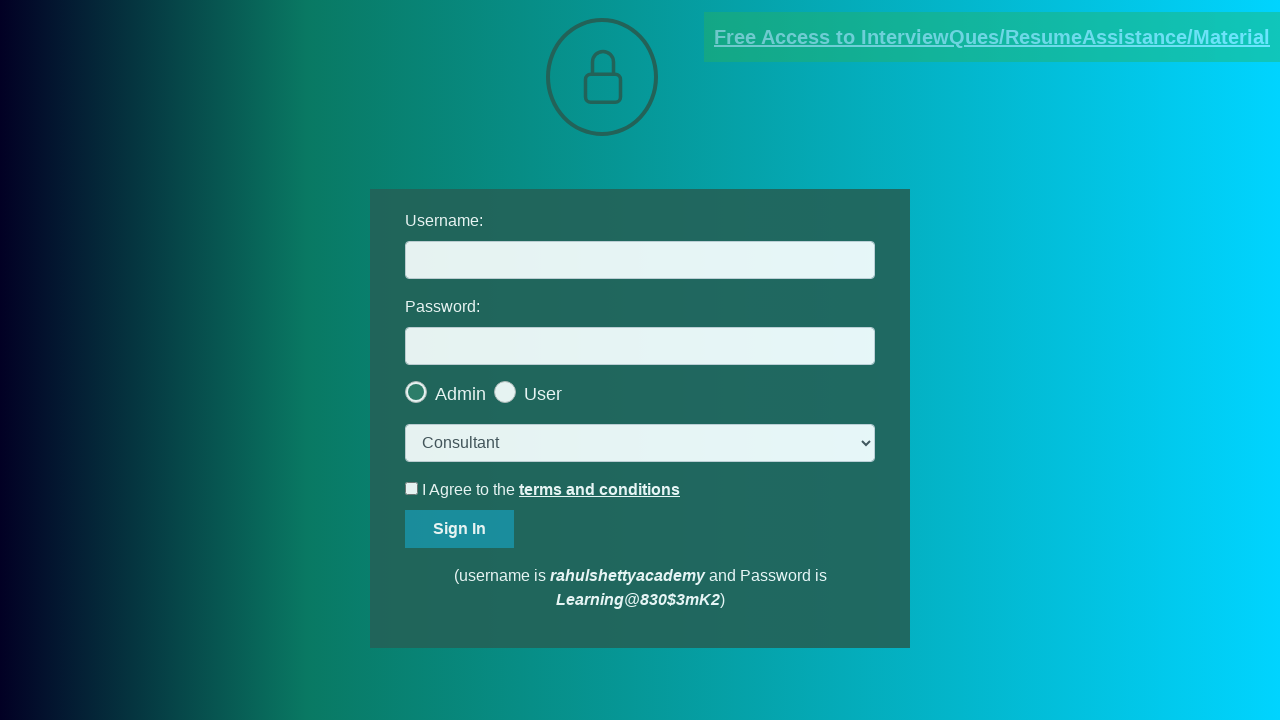

Clicked last radio button option at (543, 394) on .radiotextsty >> nth=-1
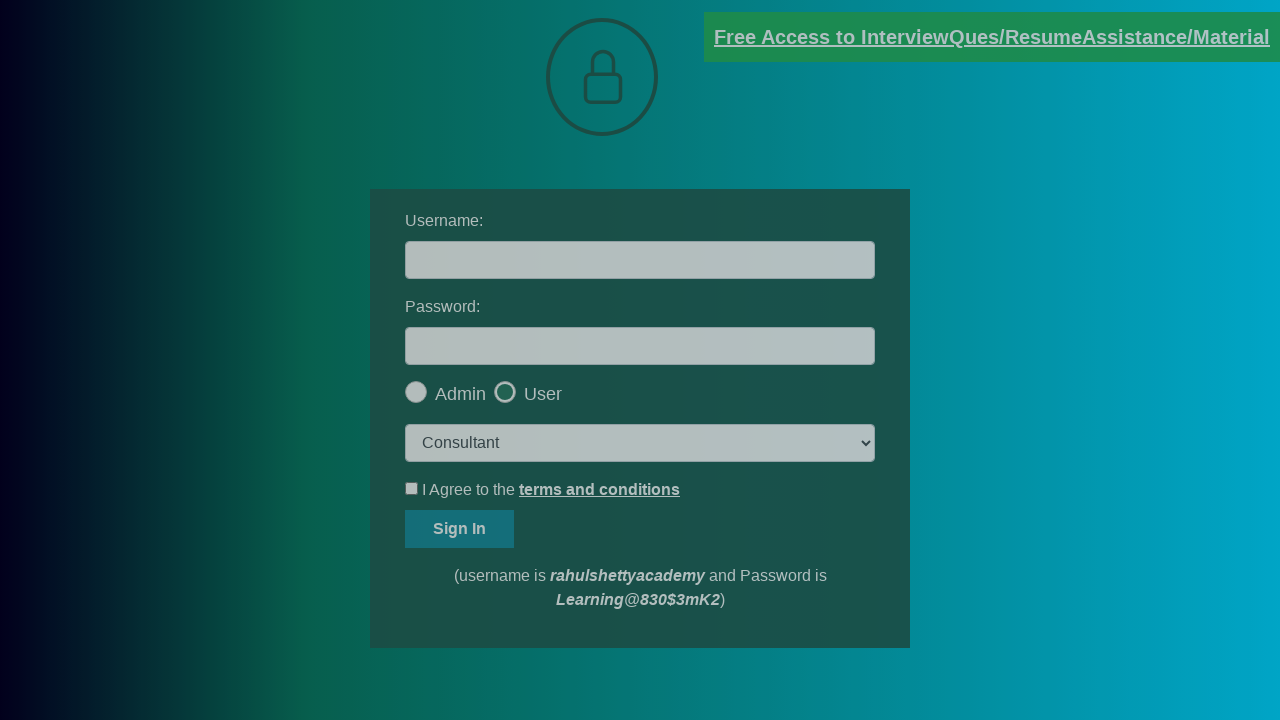

Clicked okay button on popup at (698, 144) on #okayBtn
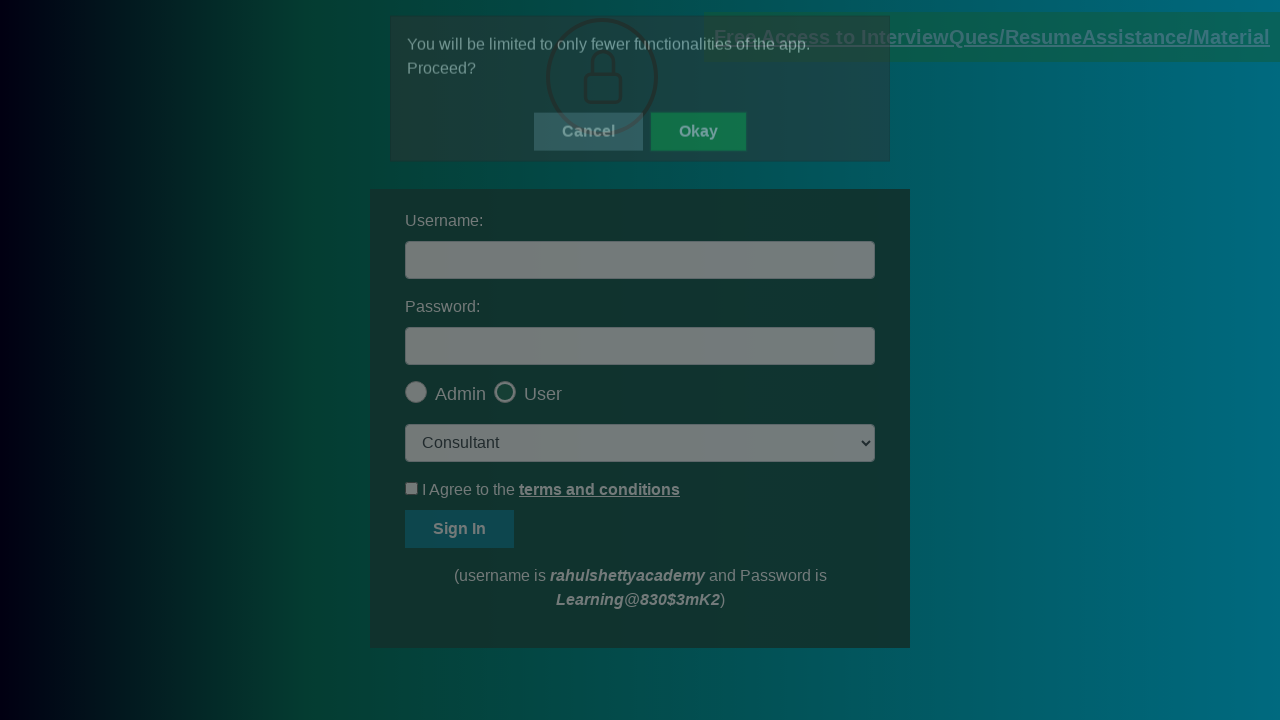

Clicked terms checkbox at (412, 488) on #terms
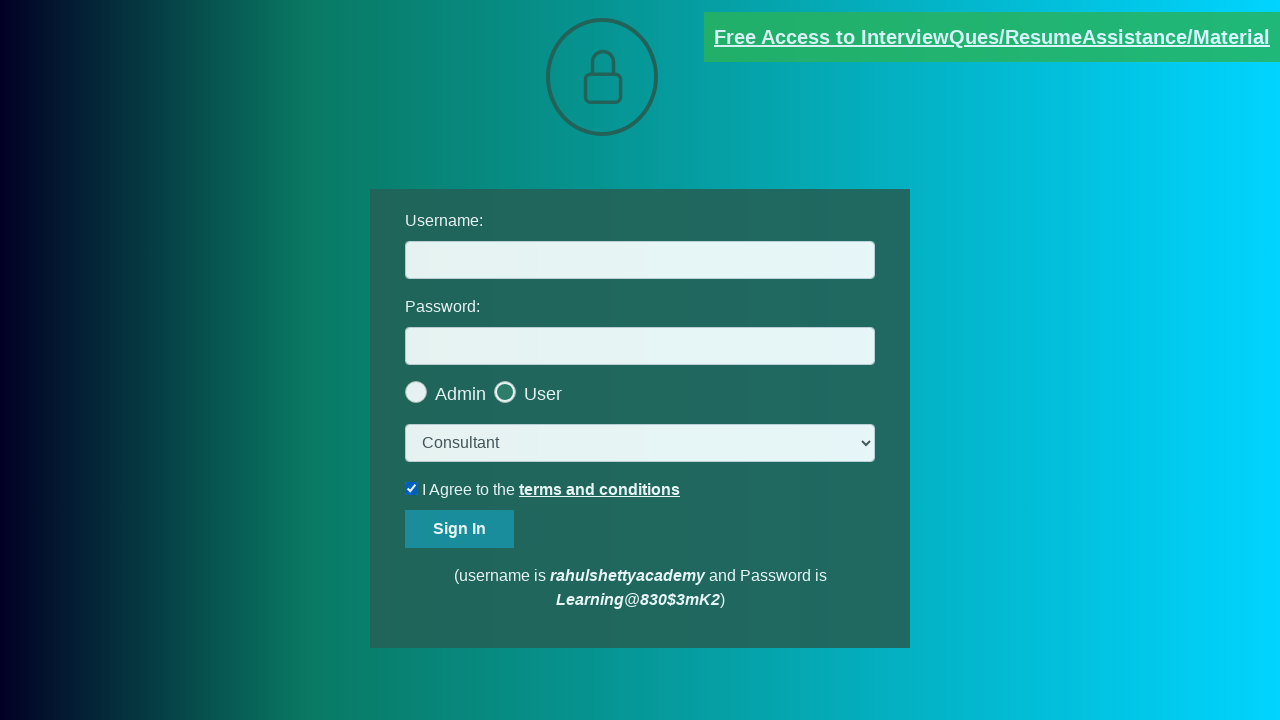

Verified terms checkbox is checked
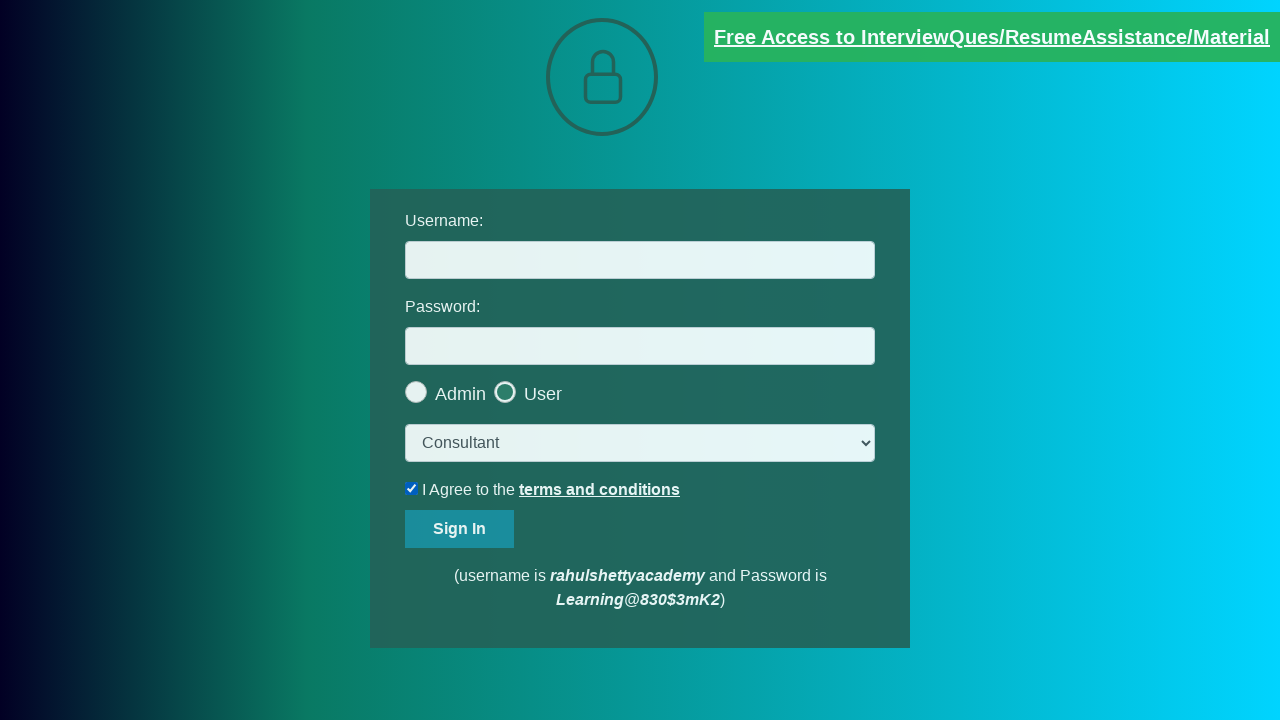

Unchecked the terms checkbox at (412, 488) on #terms
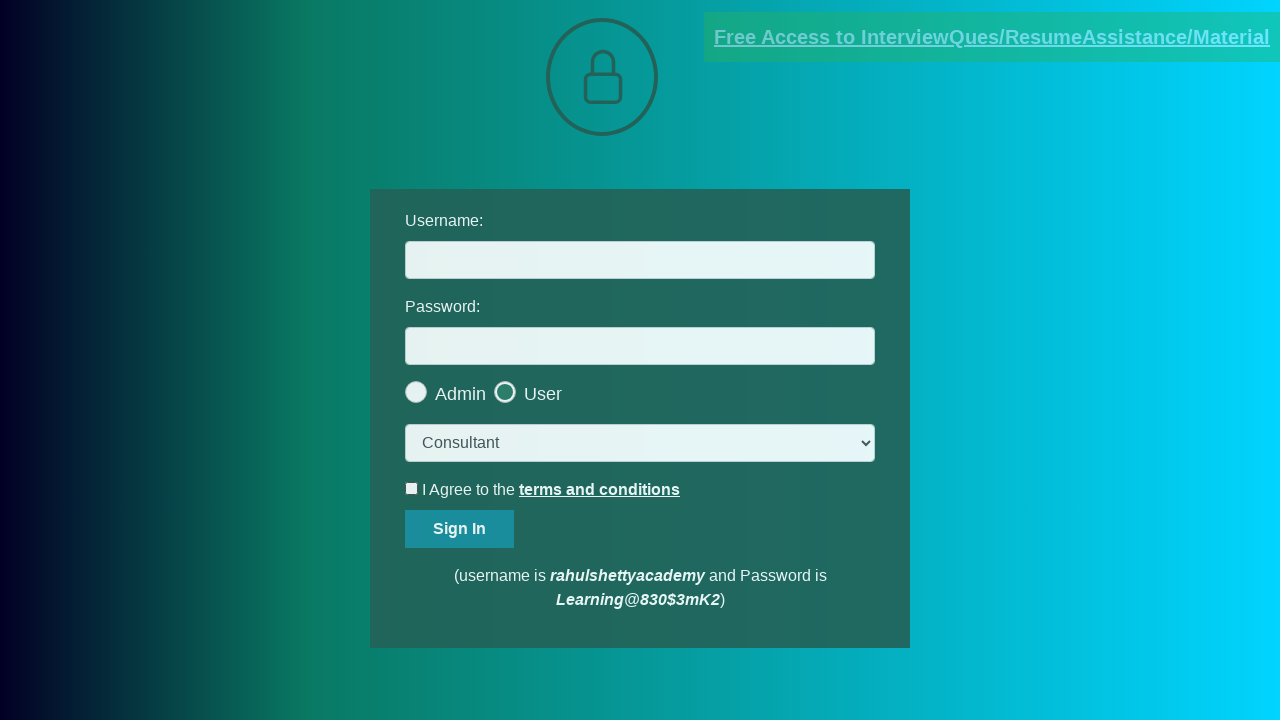

Verified document link has correct class attribute
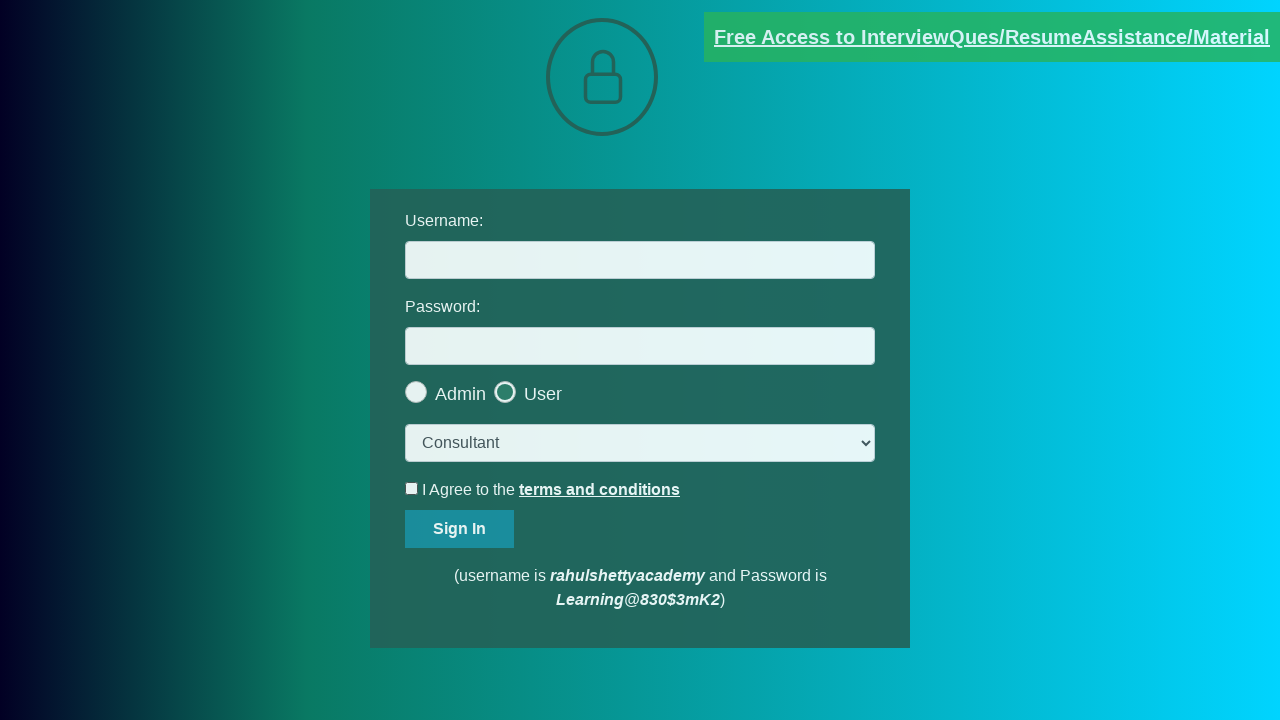

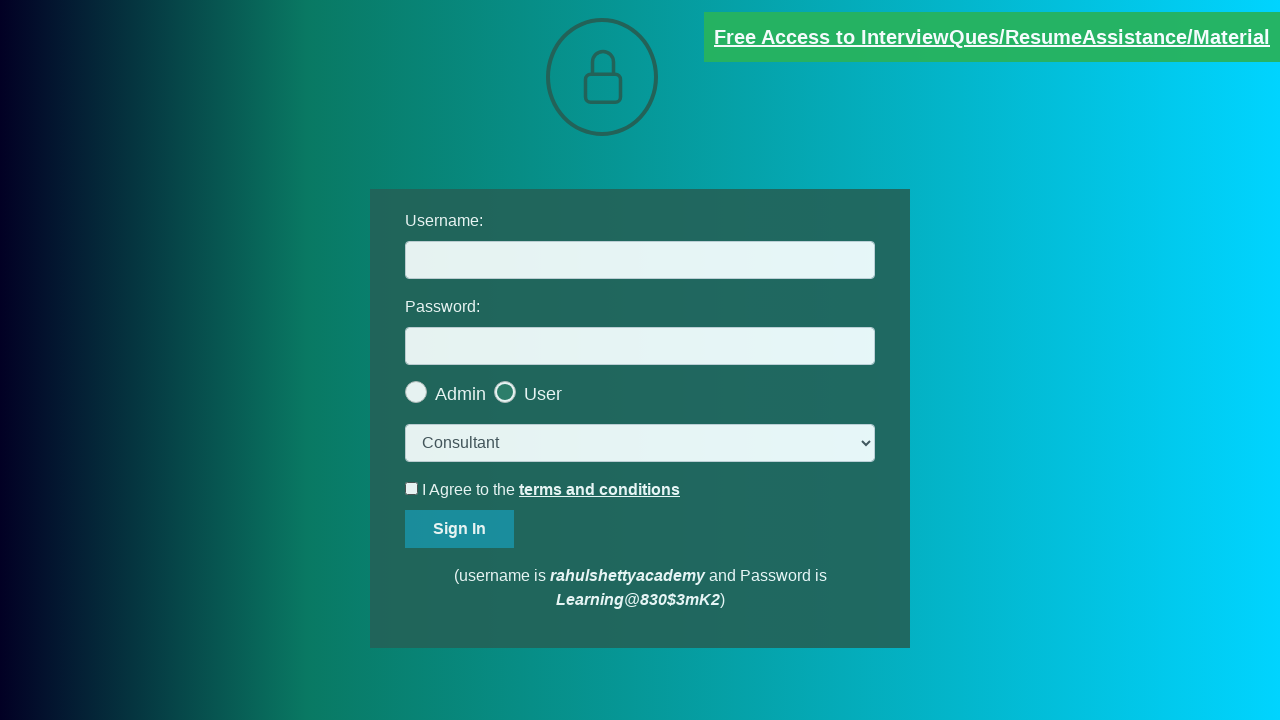